Navigates to WebdriverIO homepage and verifies the Get Started button is displayed

Starting URL: https://webdriver.io

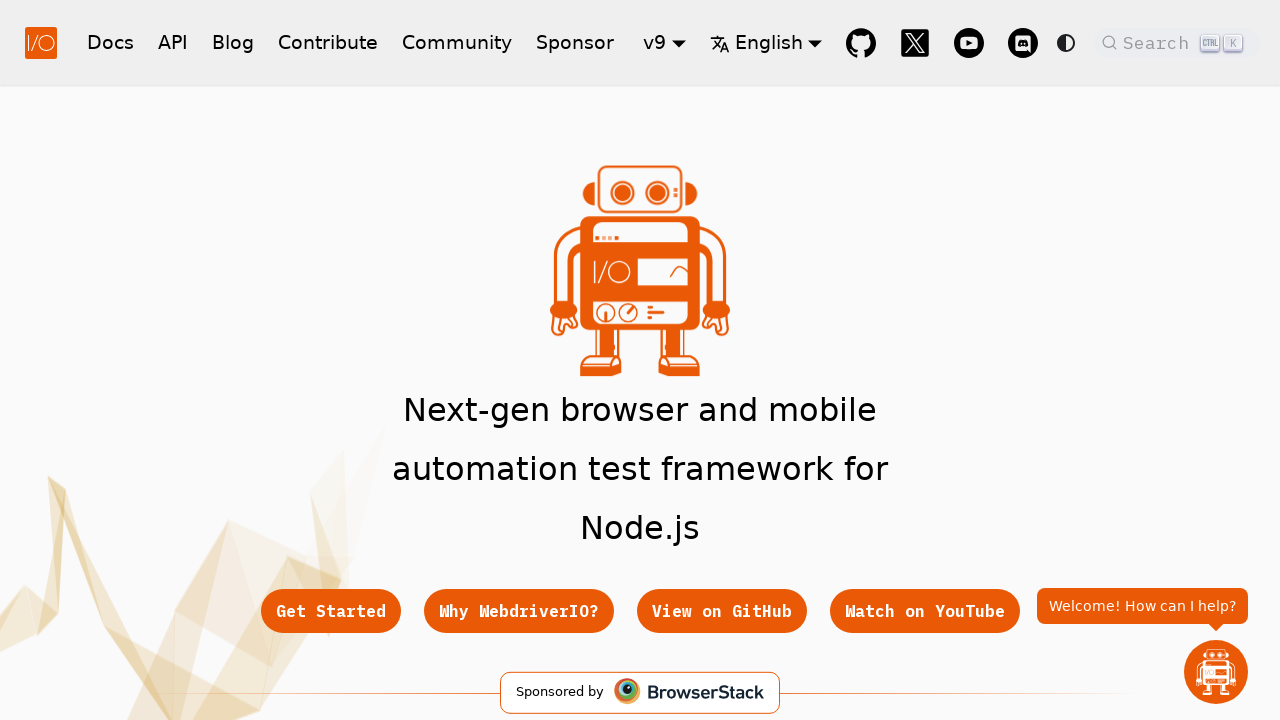

Waited for Get Started button to become visible
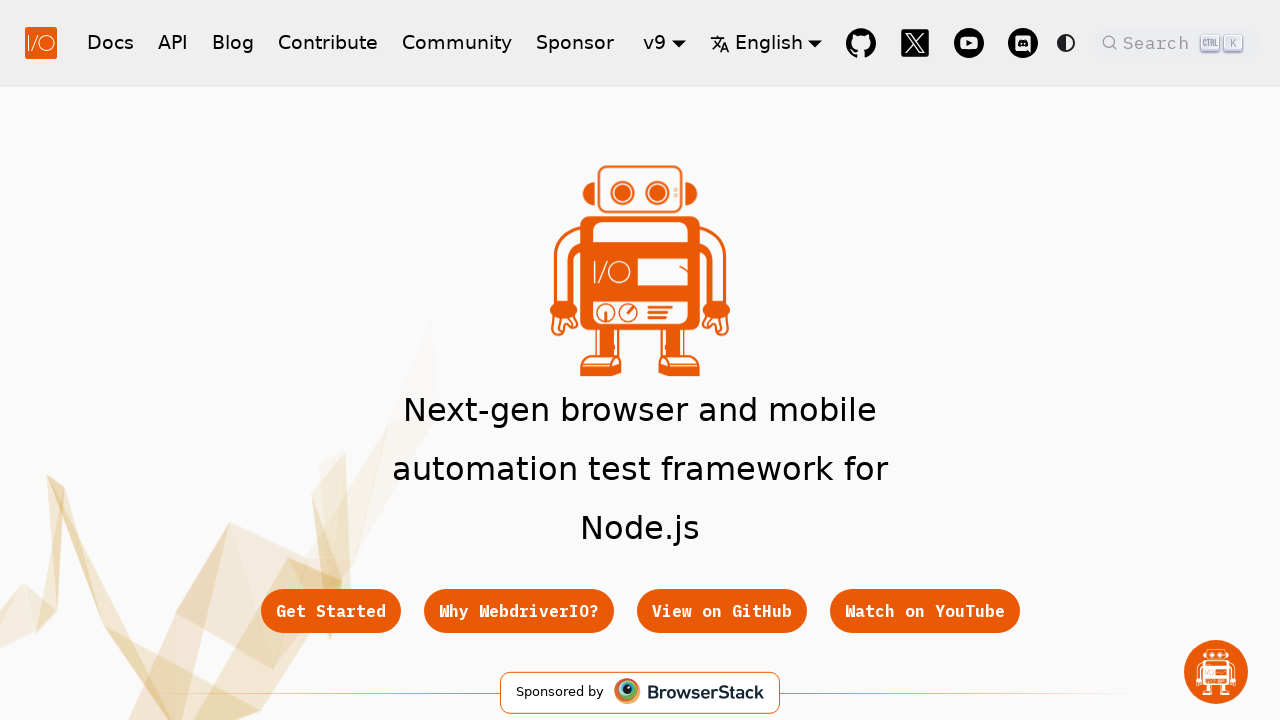

Verified Get Started button is displayed
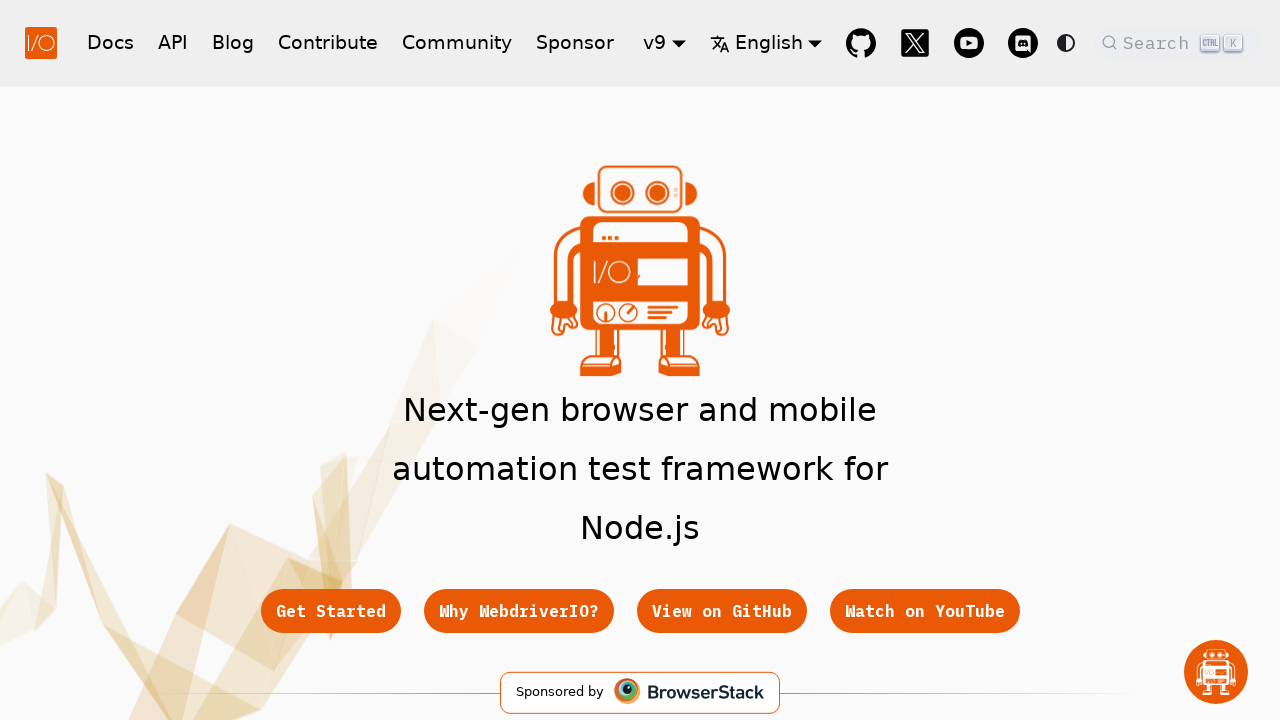

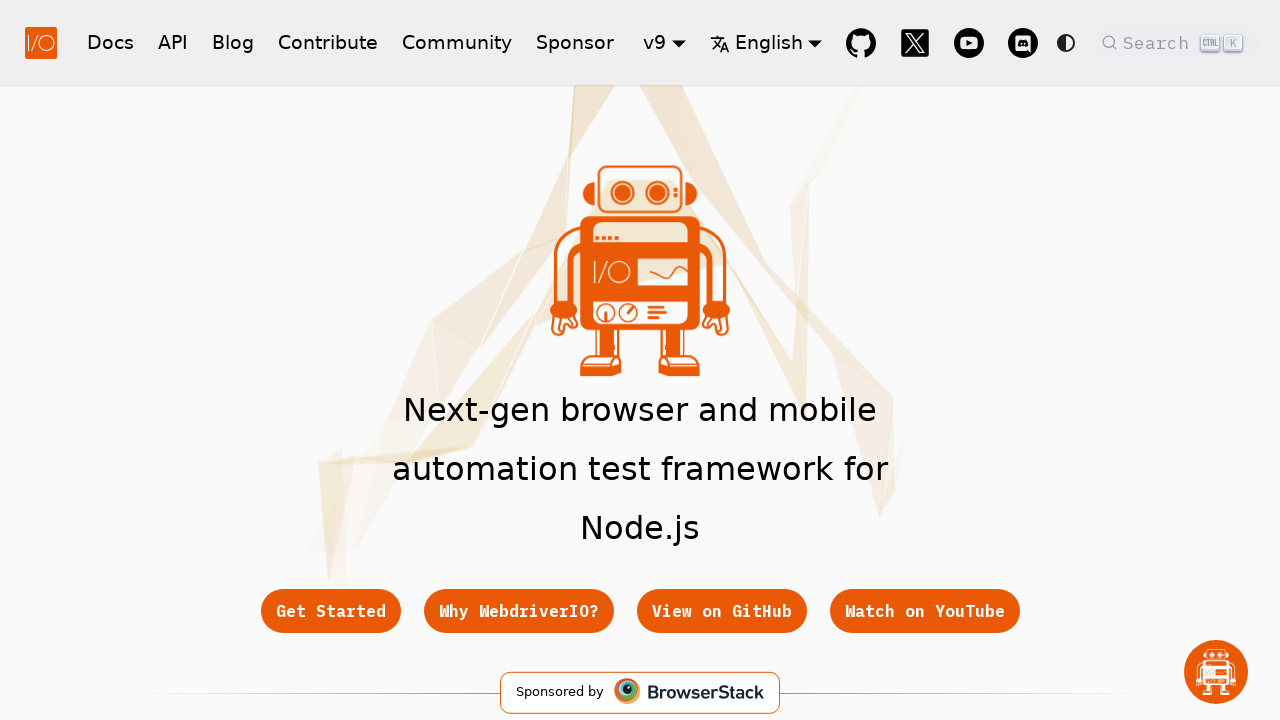